Tests XPath locator strategies by navigating to an automation practice page and locating button elements using following-sibling and parent axis XPath expressions

Starting URL: https://rahulshettyacademy.com/AutomationPractice/

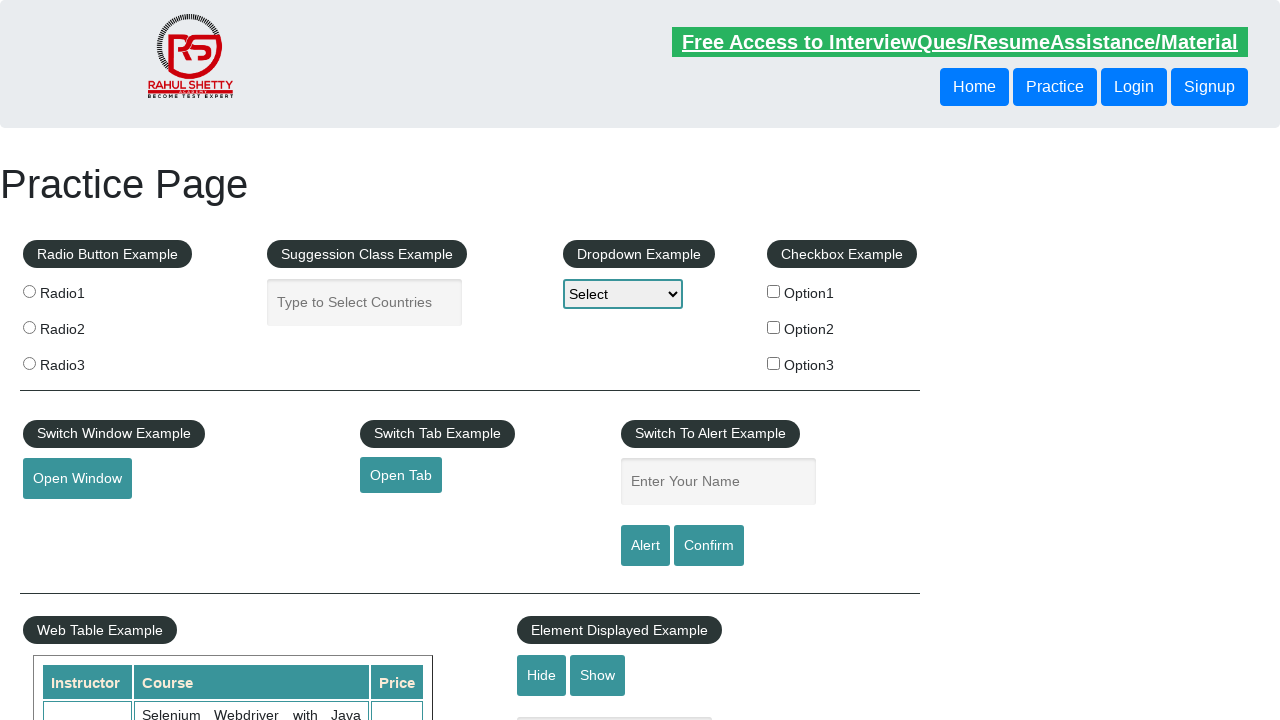

Located button element using following-sibling XPath axis
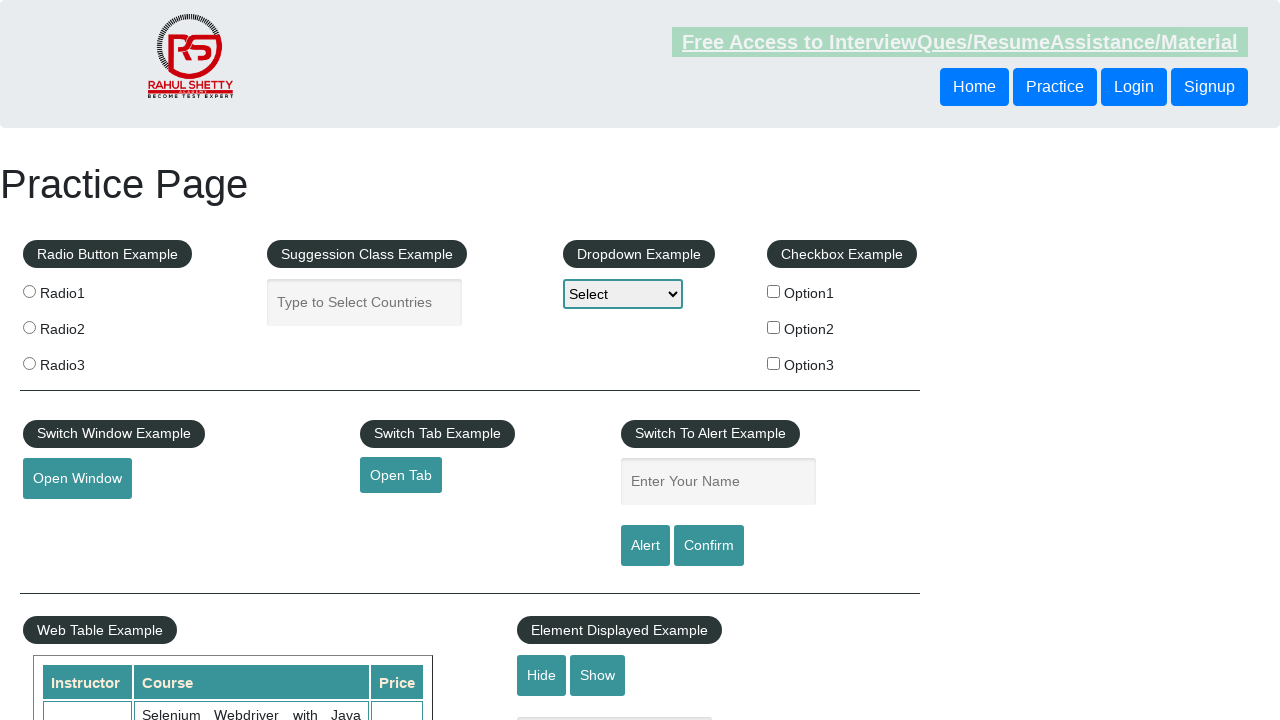

Button located with following-sibling axis became visible
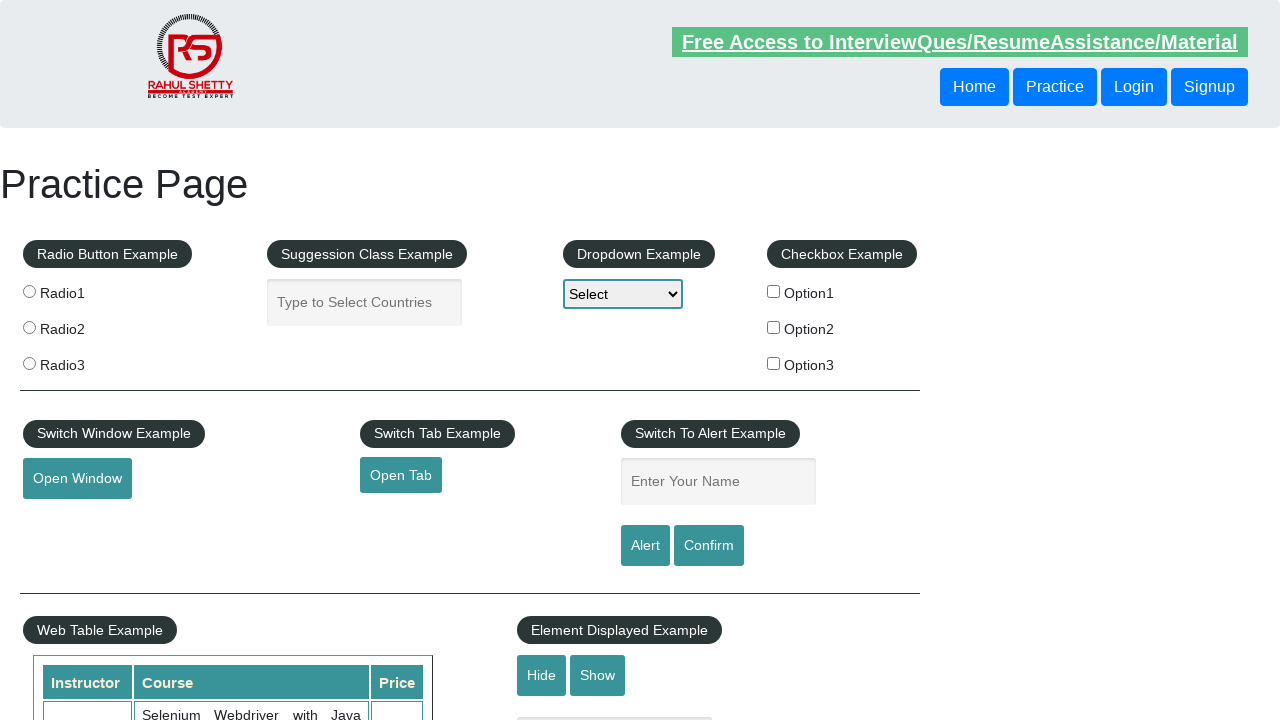

Retrieved and printed text content of following-sibling button
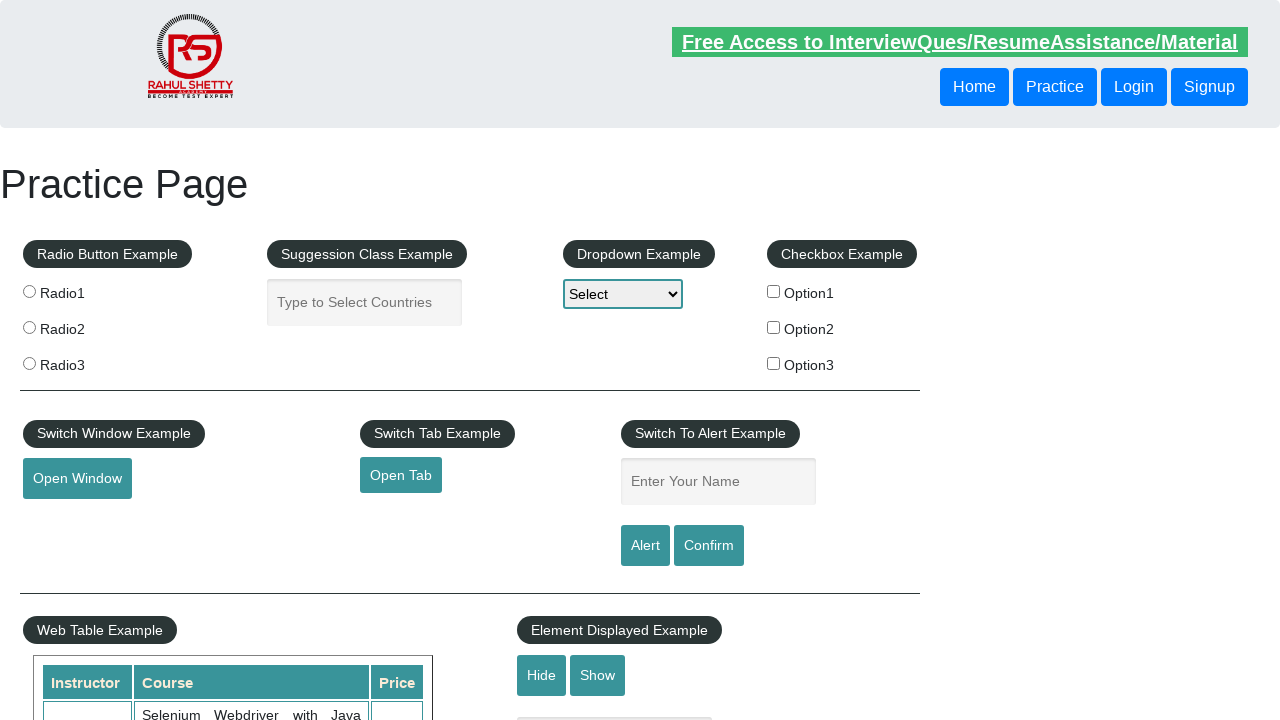

Located button element using parent axis XPath expression
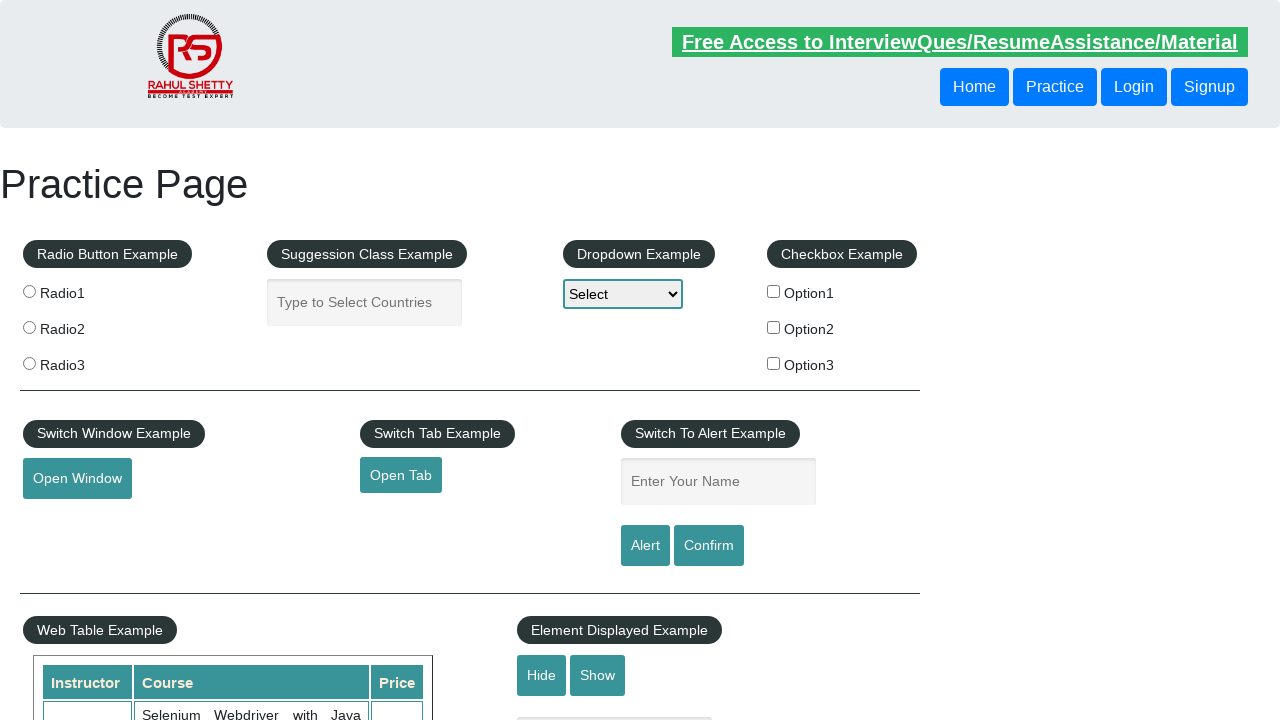

Retrieved and printed text content of parent axis button
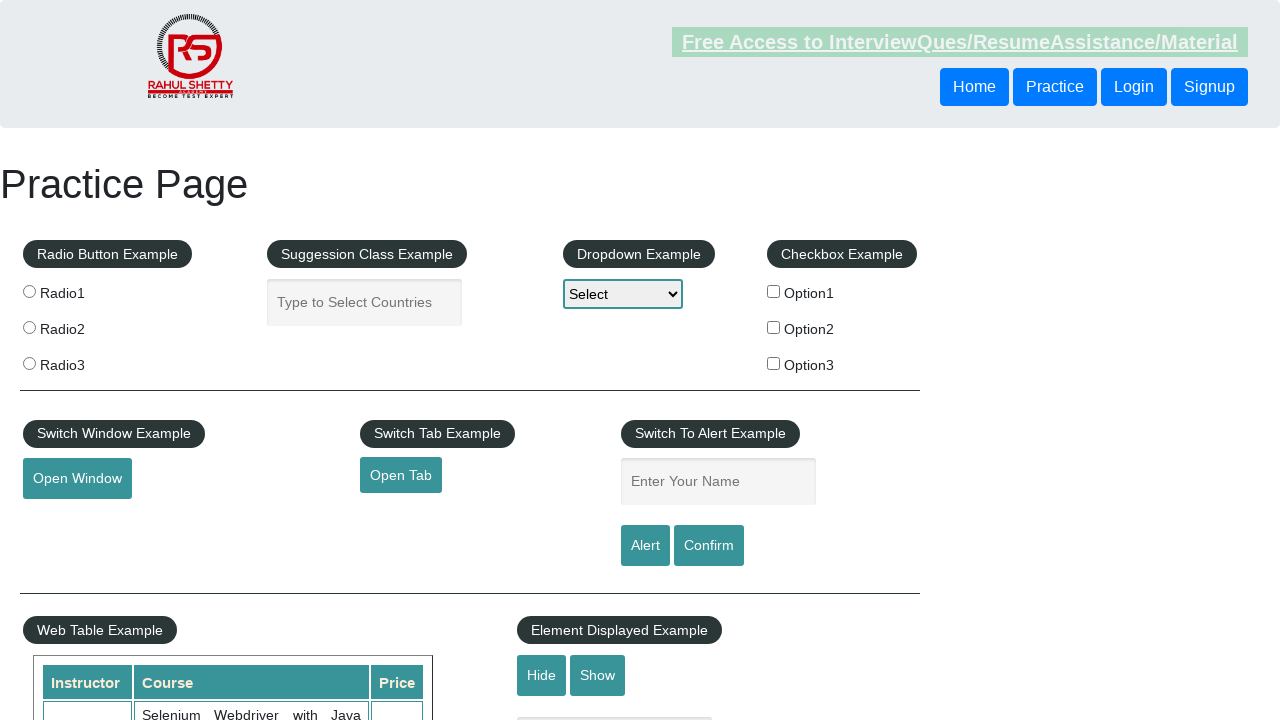

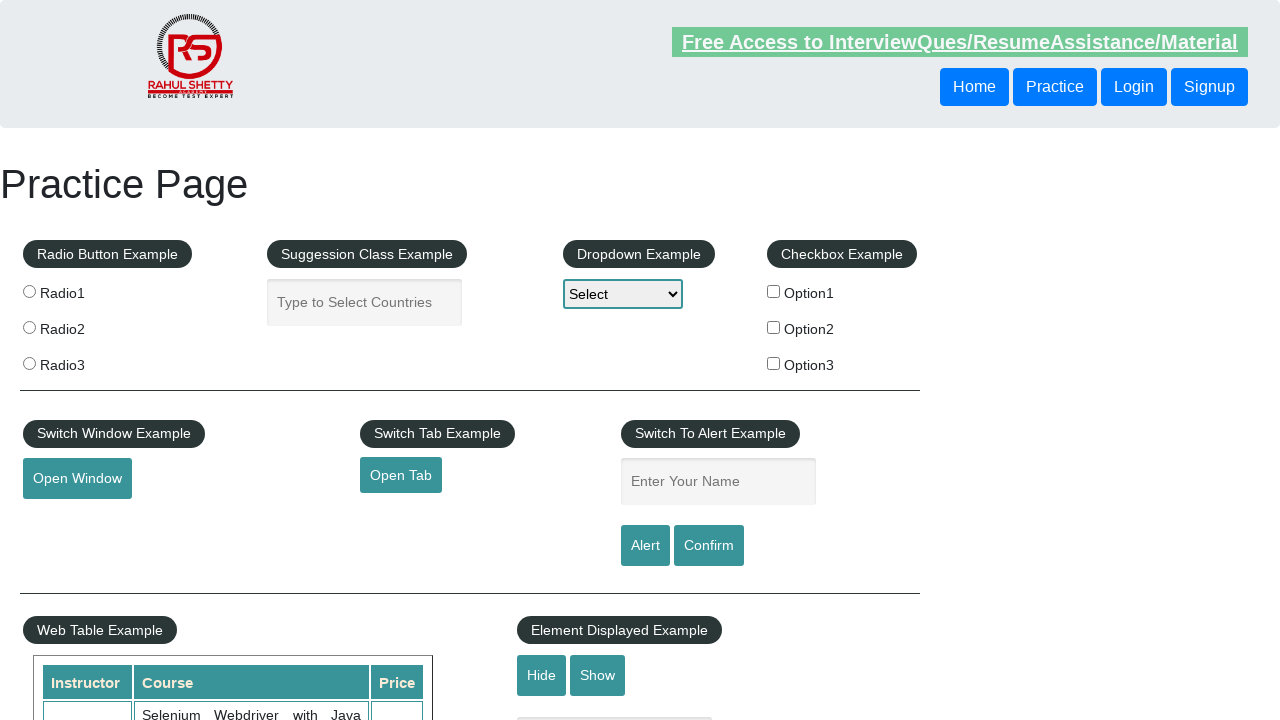